Navigates to the Bank of Guatemala exchange rate page and clicks the third "Consultar" (Query) button to retrieve exchange rate information.

Starting URL: https://www.banguat.gob.gt/tipo_cambio/

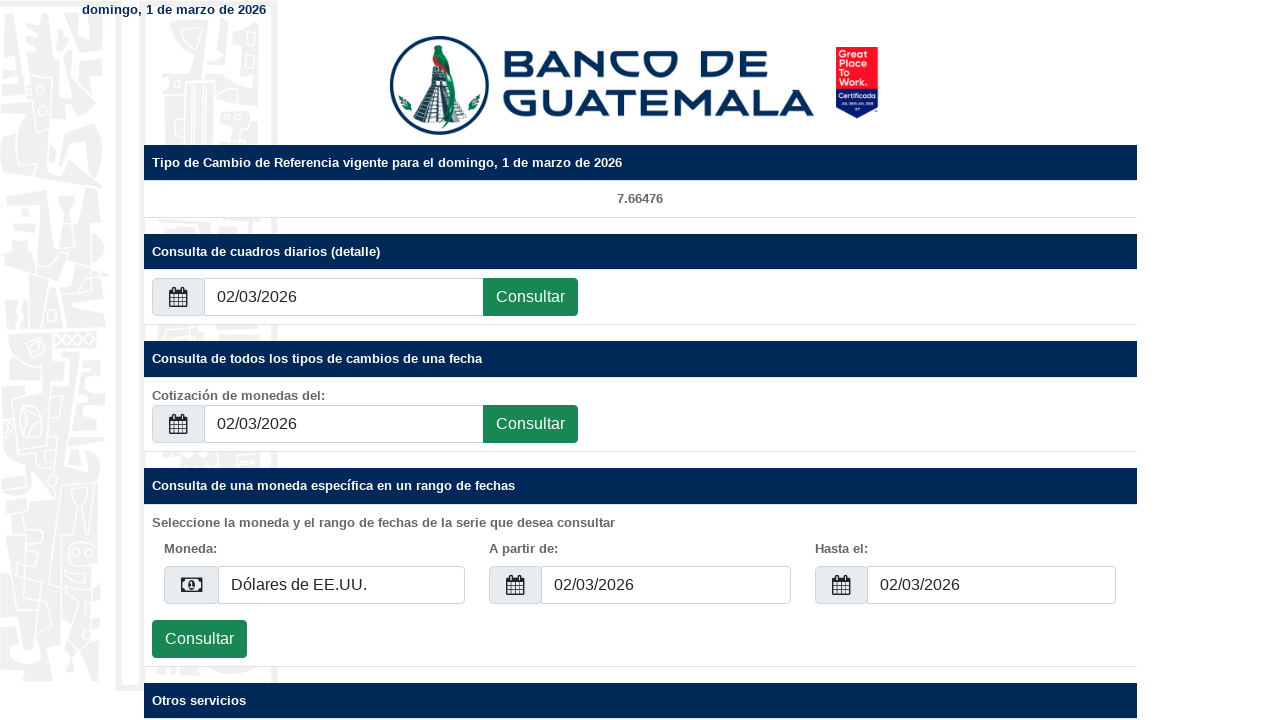

Waited for Bank of Guatemala page to load completely (networkidle)
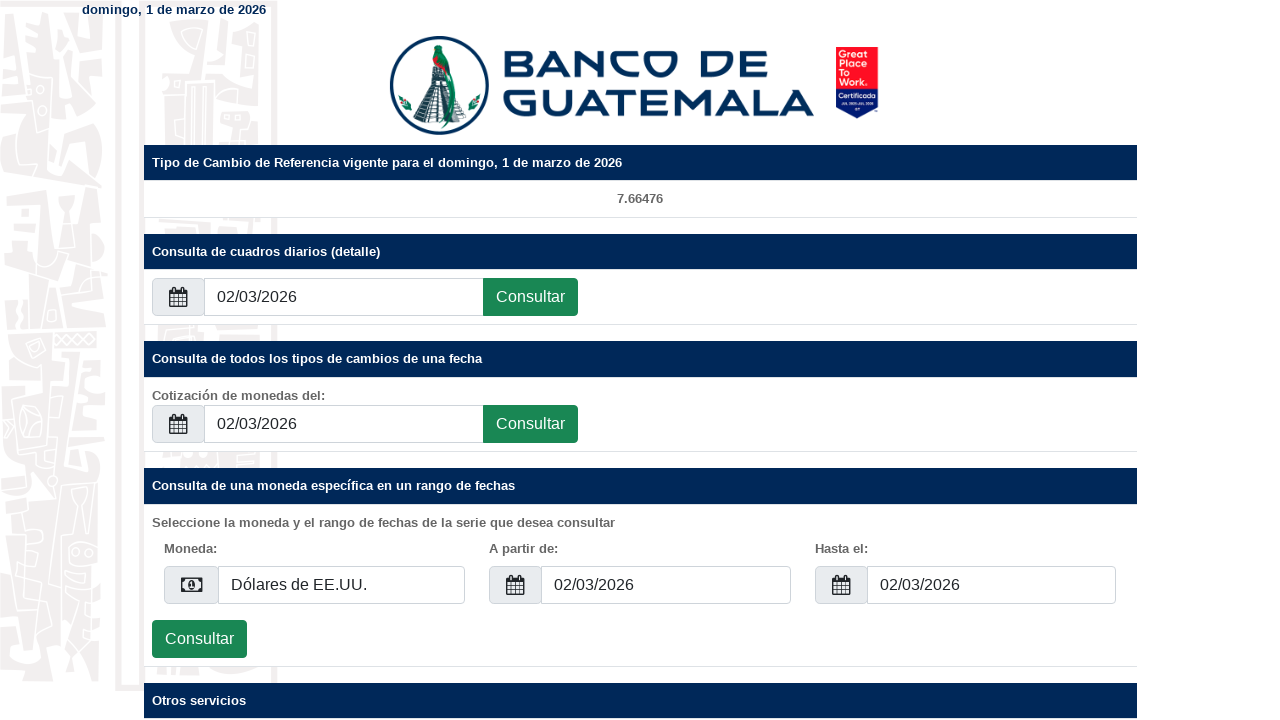

Located all 'Consultar' submit buttons on the exchange rate page
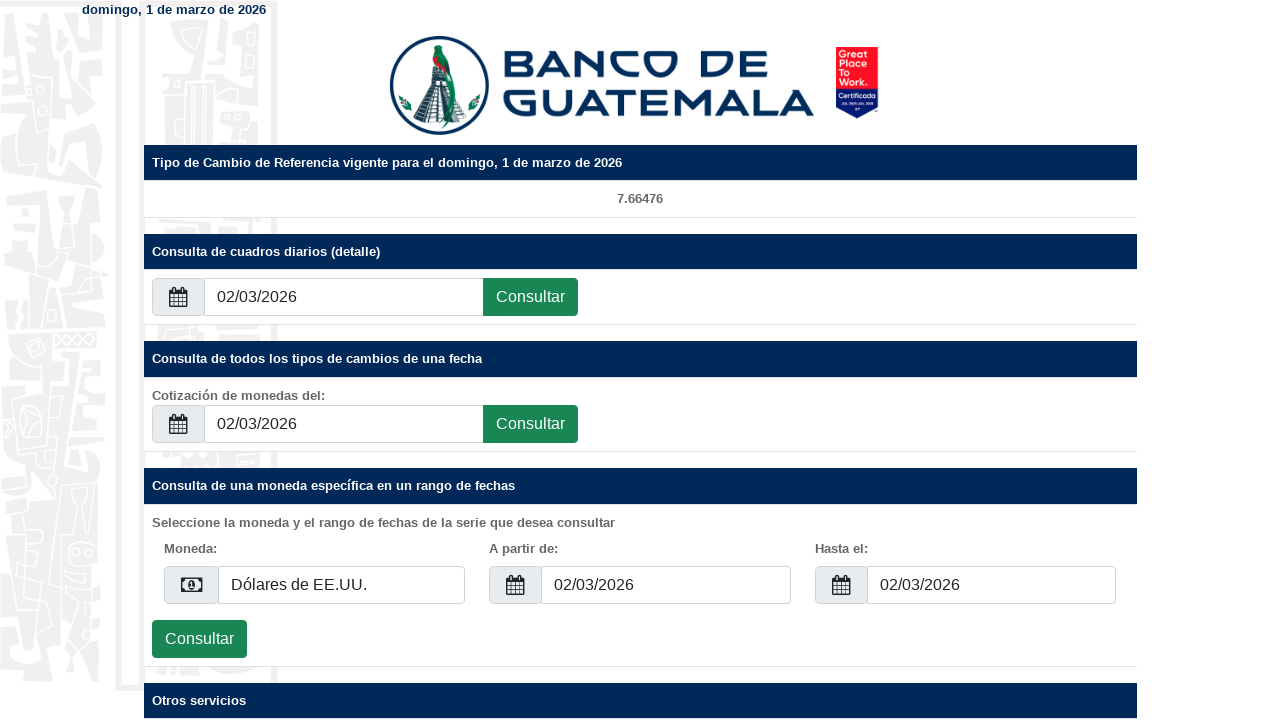

Waited for first 'Consultar' button to be visible
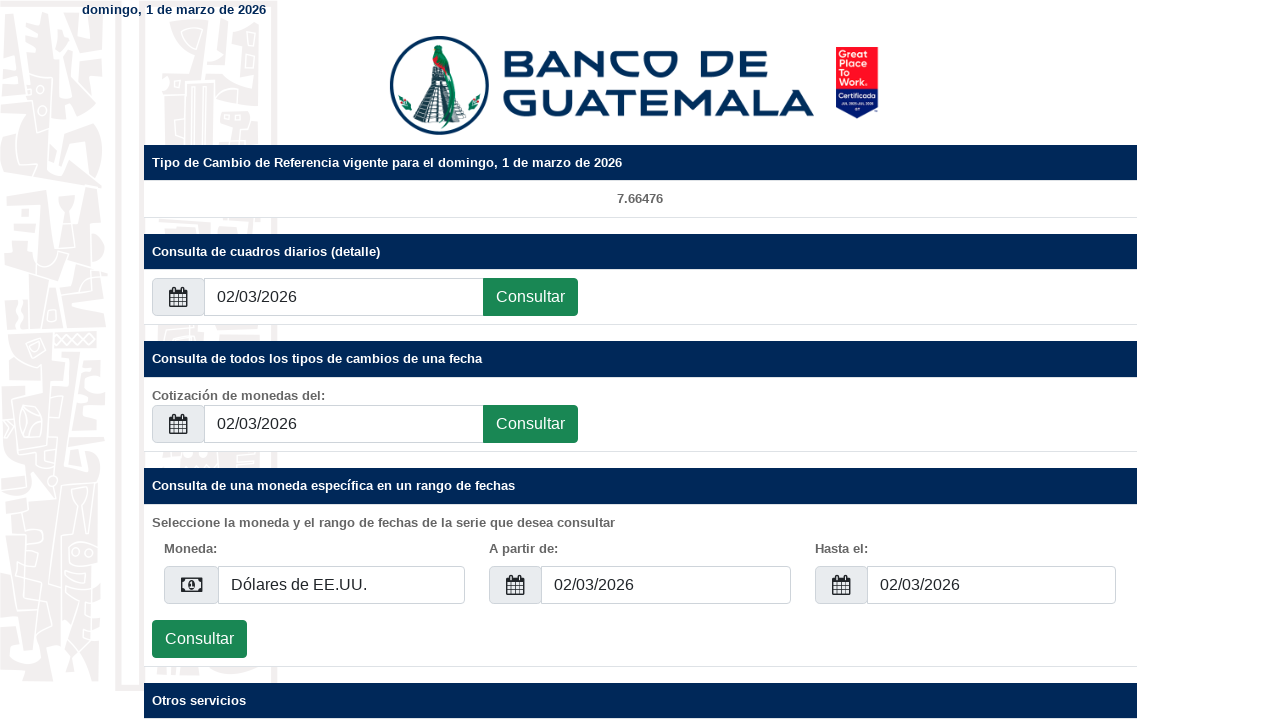

Clicked the third 'Consultar' button to retrieve exchange rate information at (199, 639) on input[type='submit'][value='Consultar'] >> nth=2
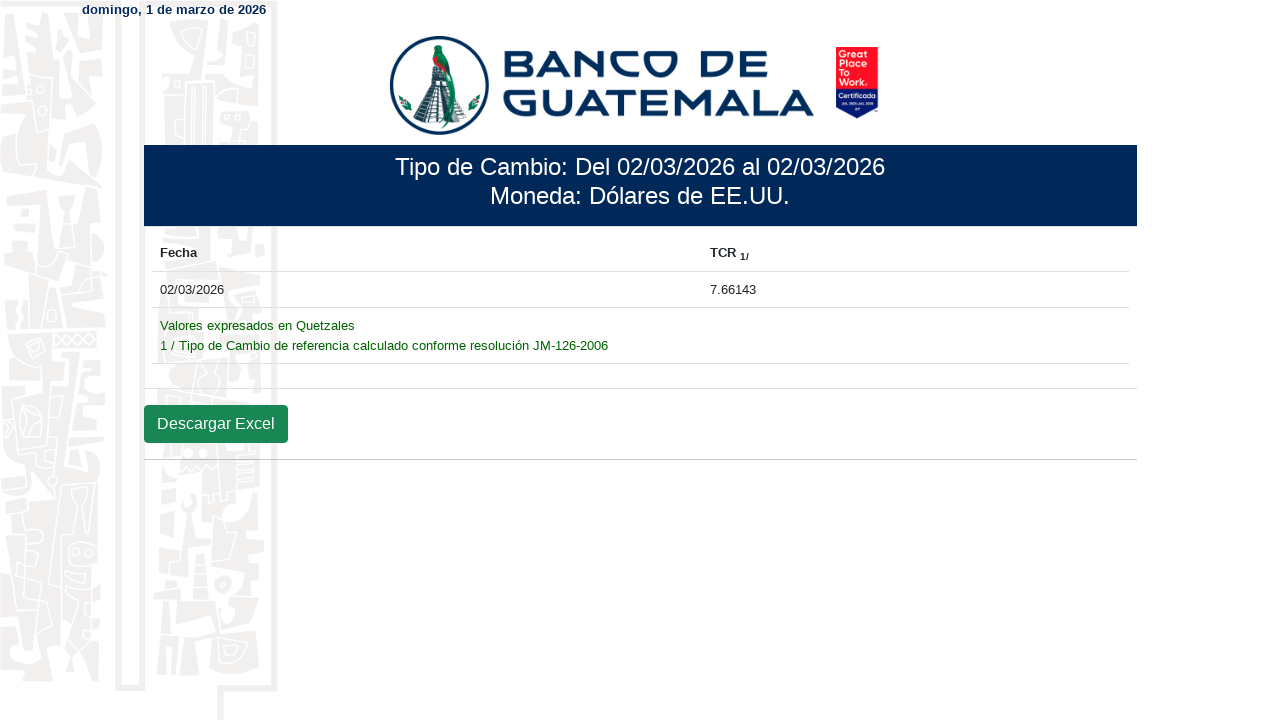

Waited for exchange rate query results to load completely (networkidle)
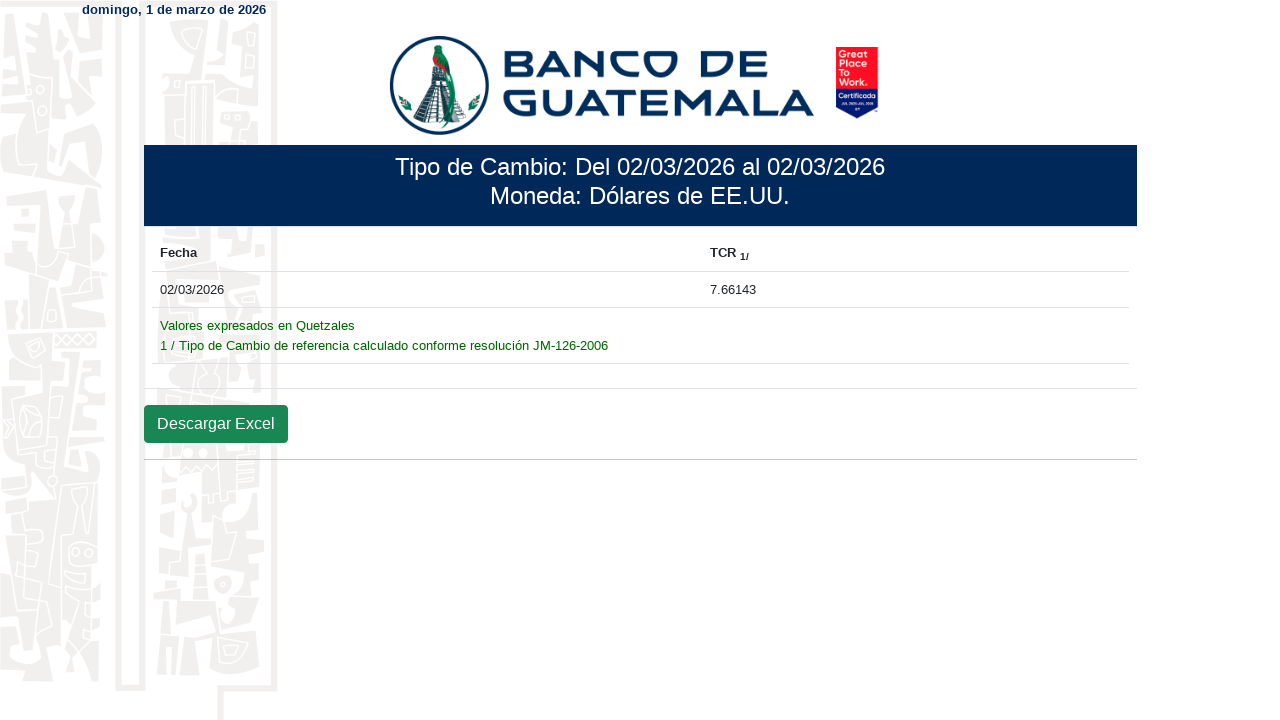

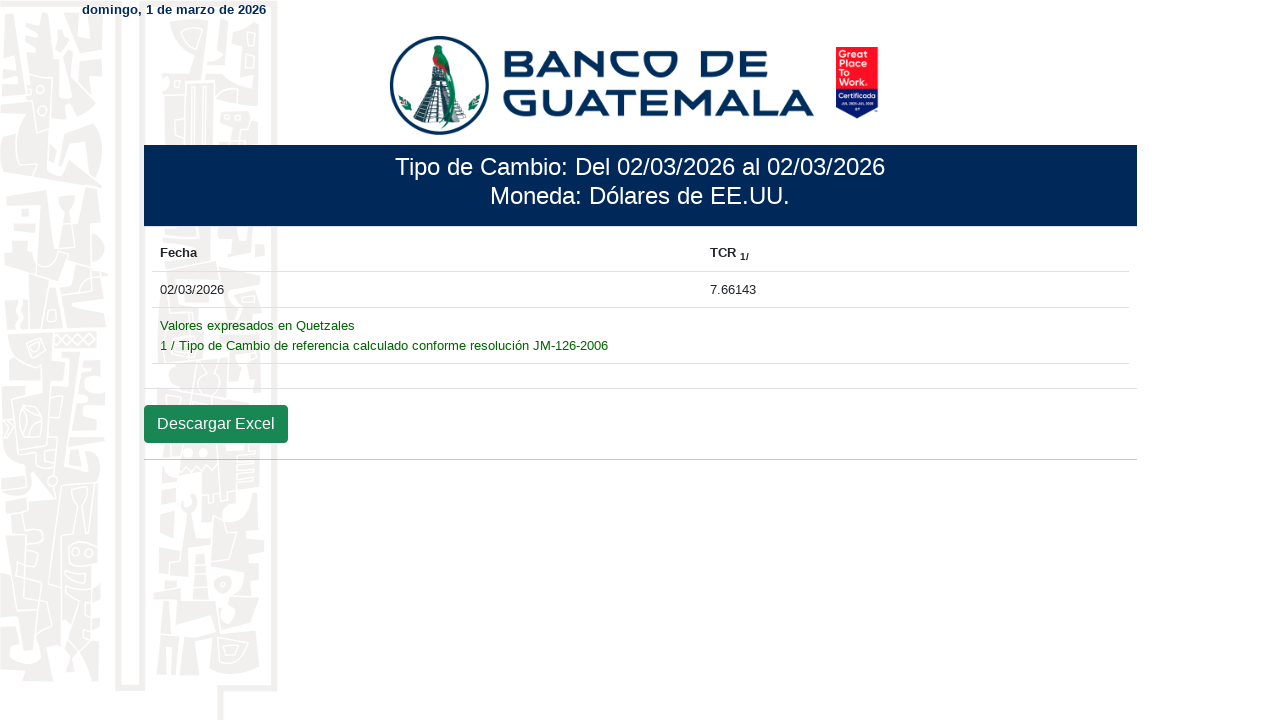